Tests dynamic dropdown by entering partial country names and waiting for autocomplete suggestions to appear

Starting URL: https://codenboxautomationlab.com/practice/

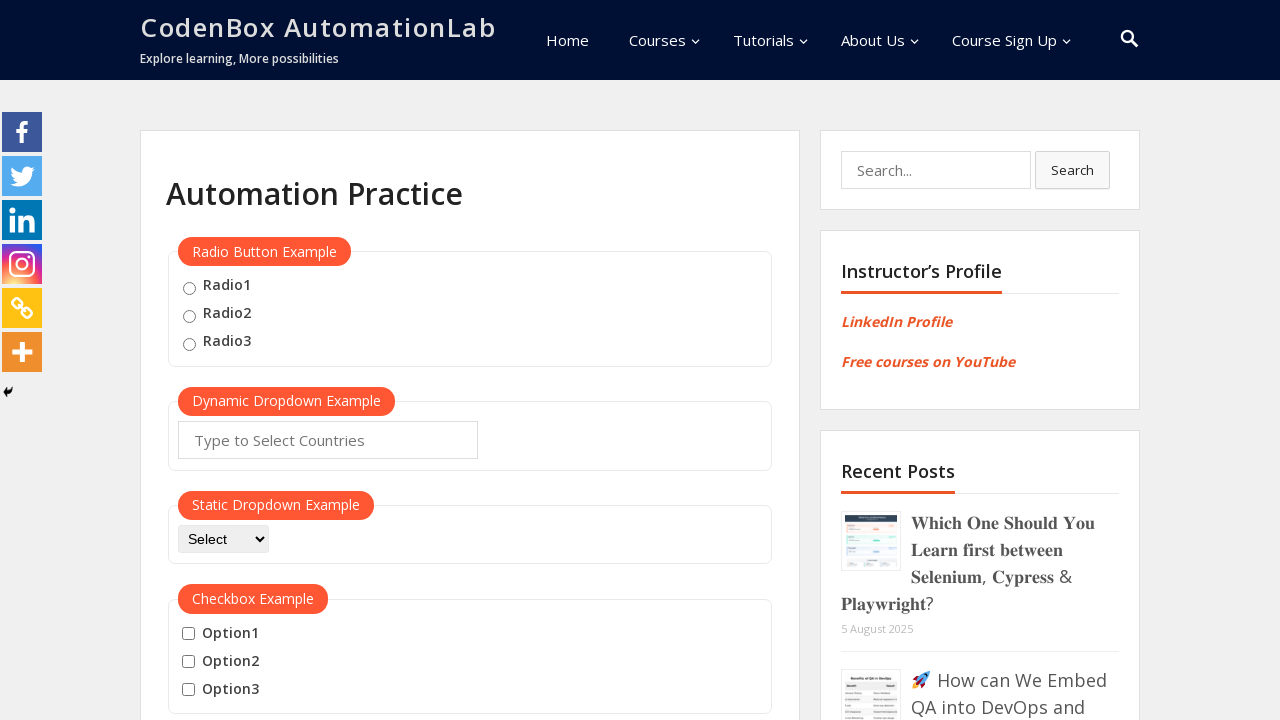

Cleared autocomplete field on #autocomplete
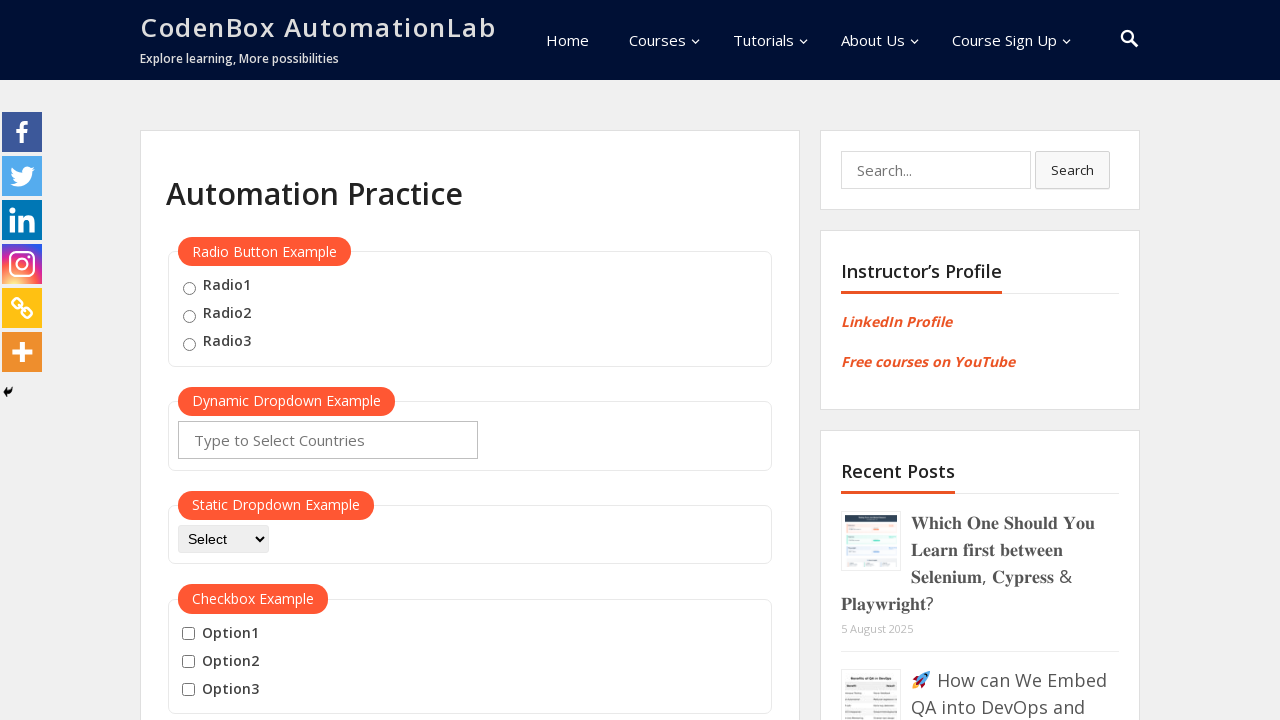

Entered partial country name 'jo' in autocomplete field on #autocomplete
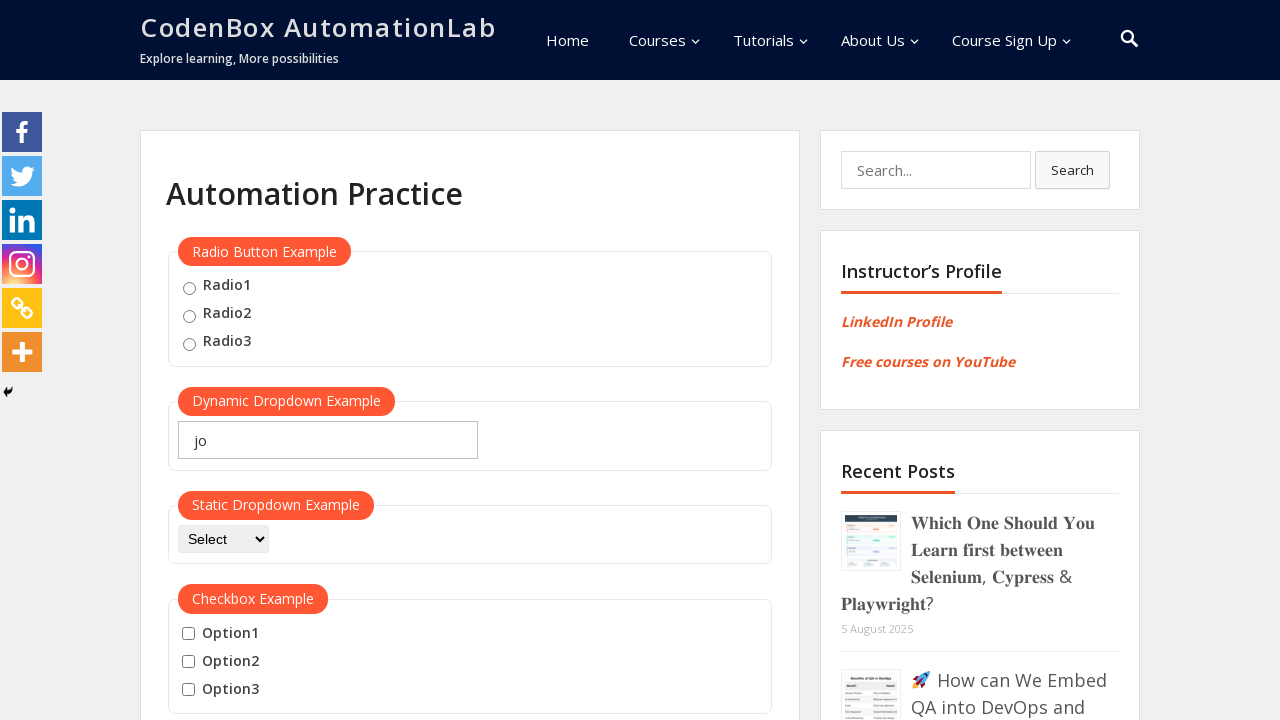

Autocomplete suggestions appeared for 'jo'
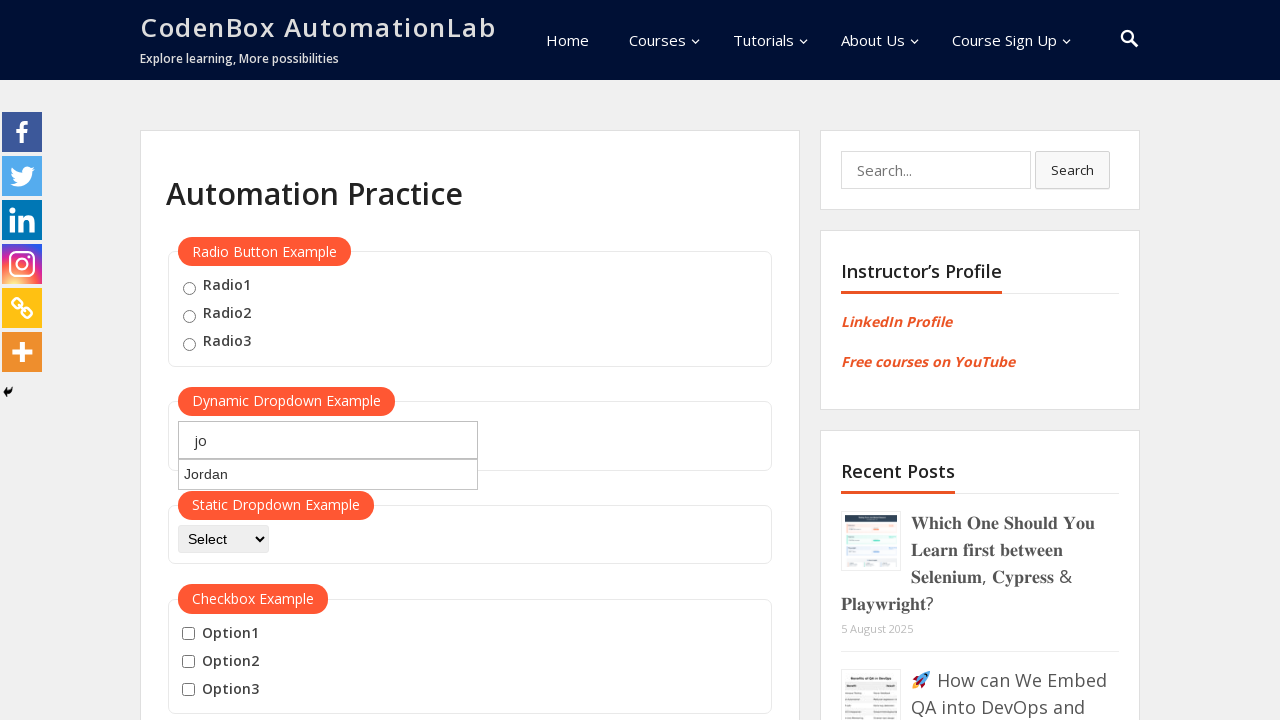

Verified 1 suggestion(s) found for 'Jo'
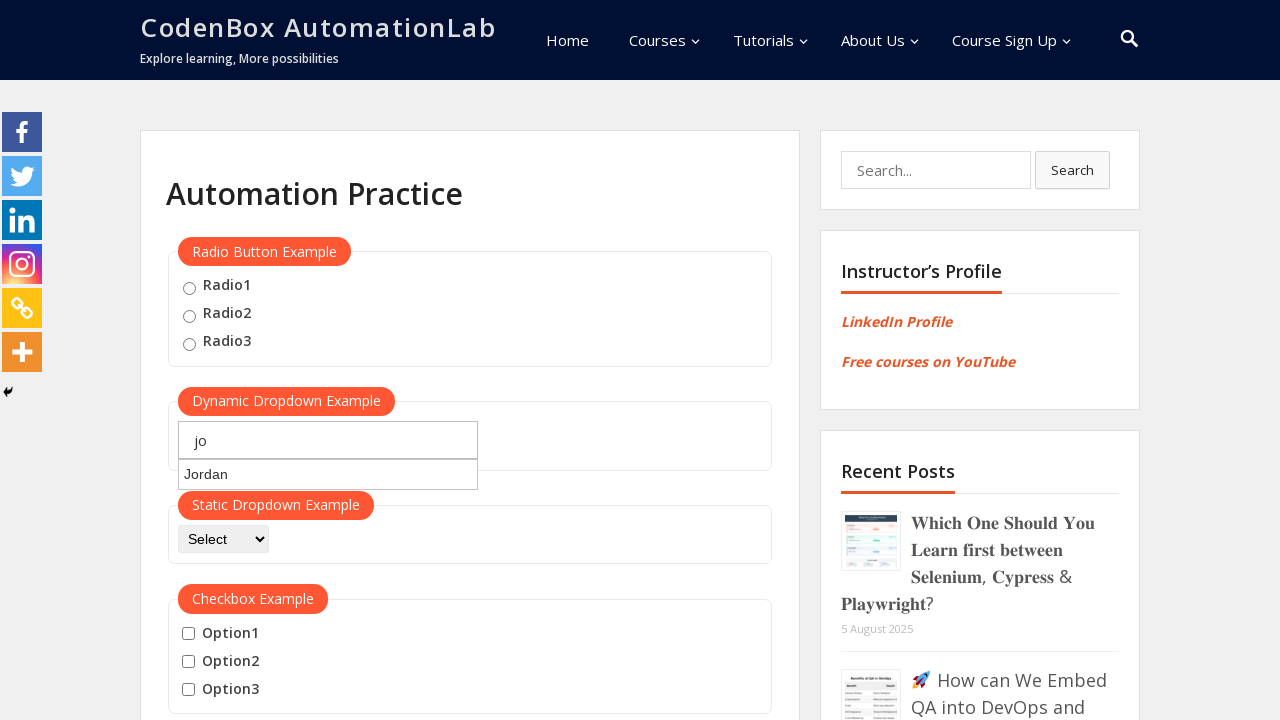

Cleared autocomplete field on #autocomplete
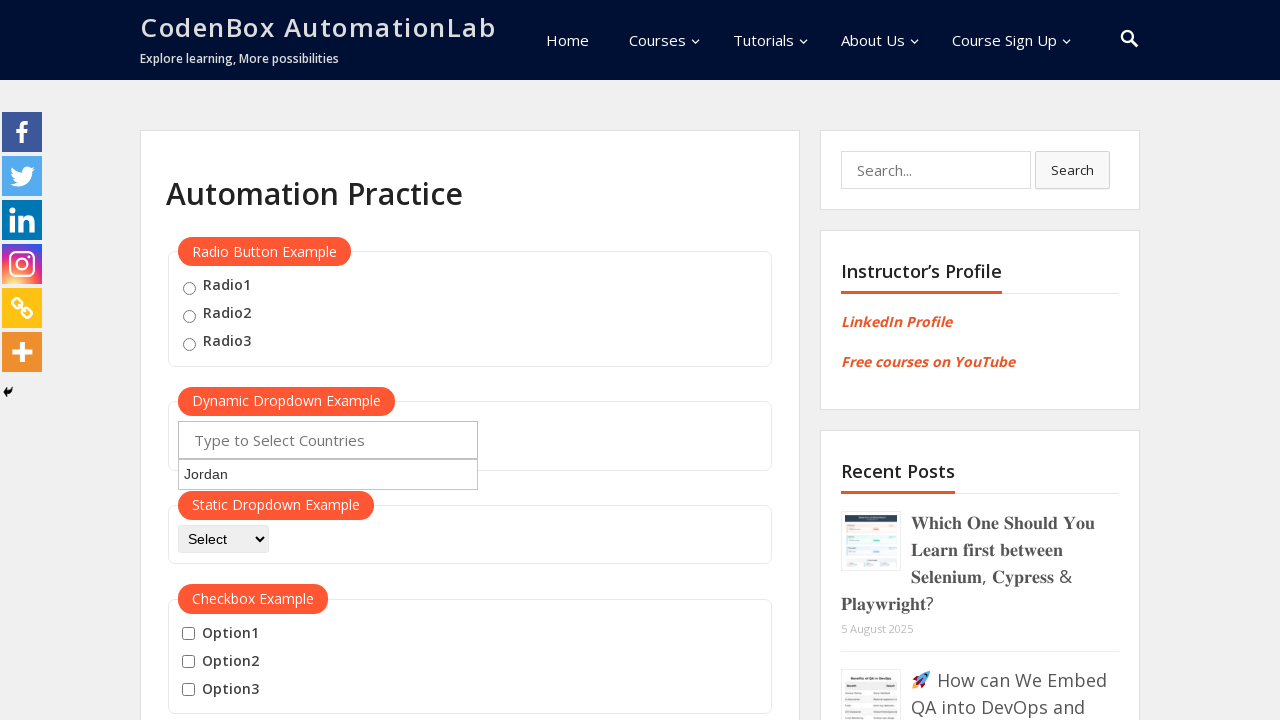

Entered partial country name 'ja' in autocomplete field on #autocomplete
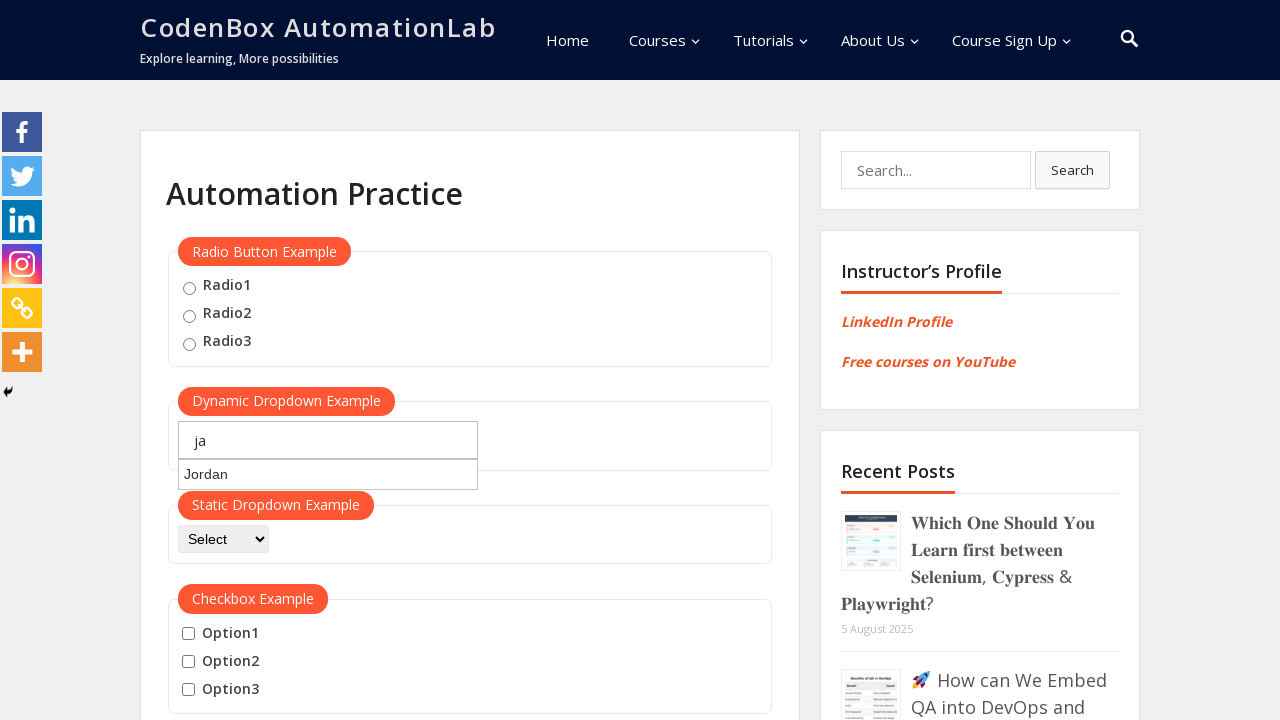

Autocomplete suggestions appeared for 'ja'
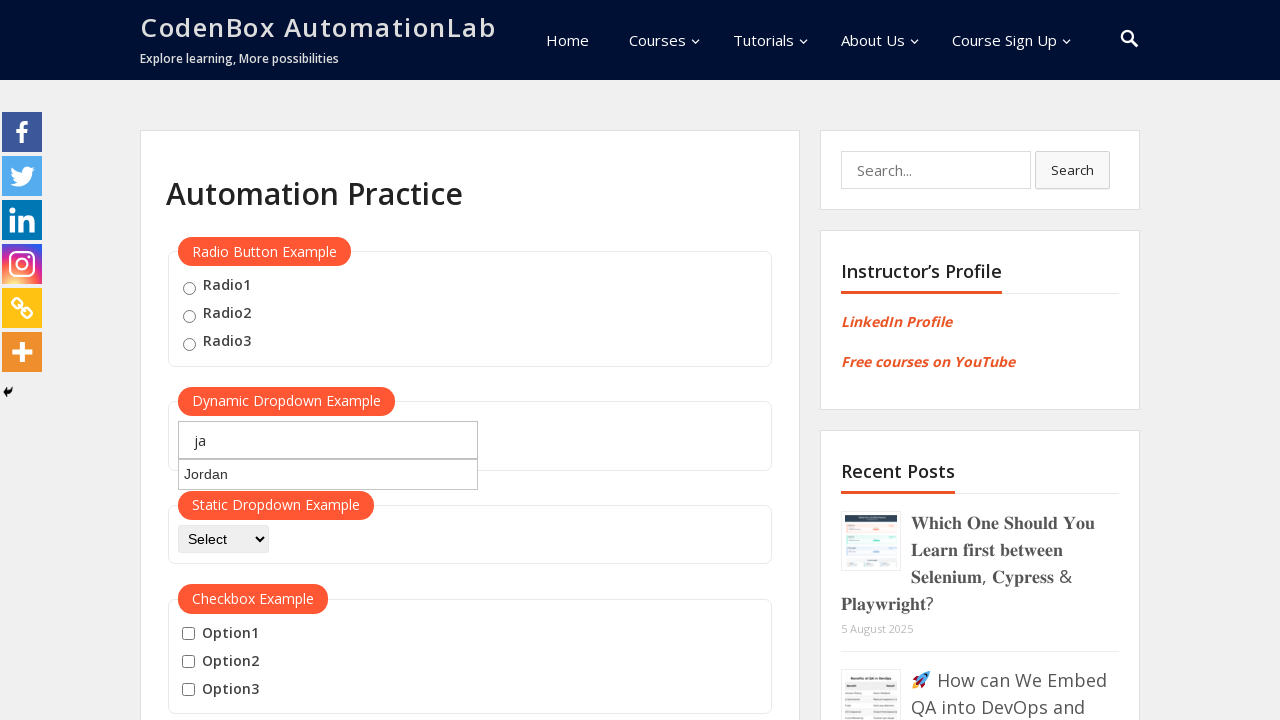

Verified 5 suggestion(s) found for 'Ja'
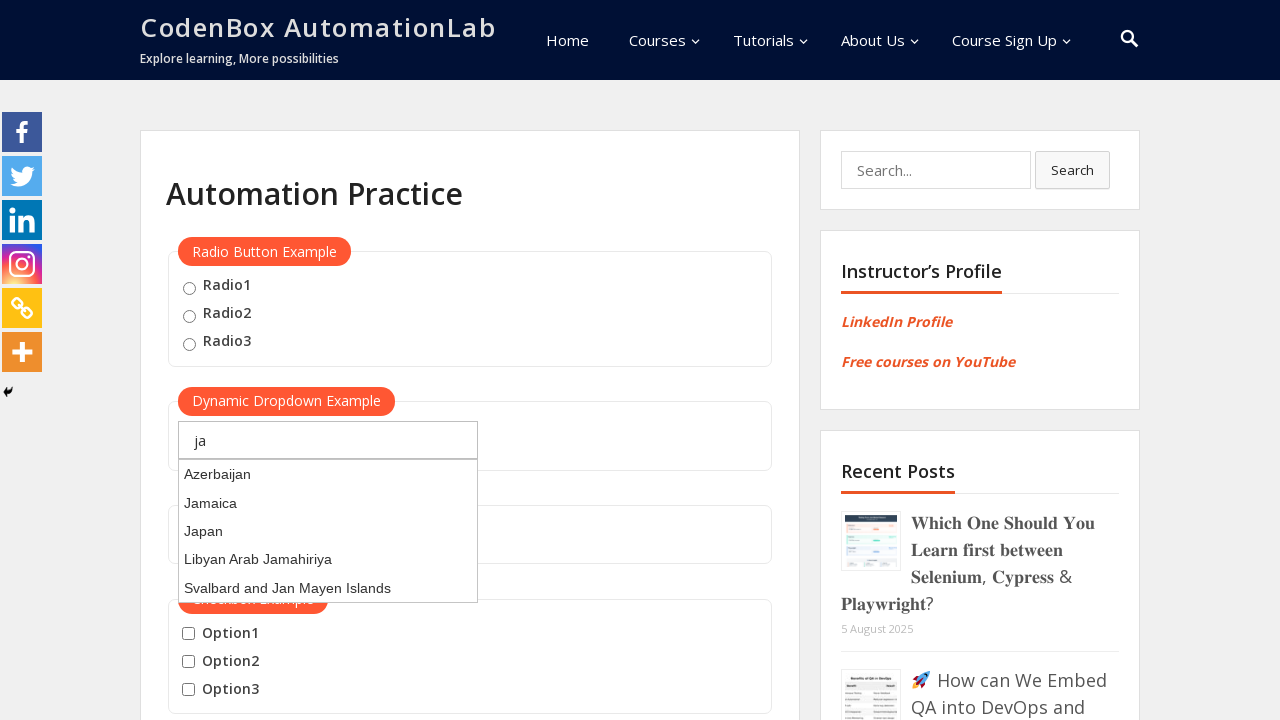

Cleared autocomplete field on #autocomplete
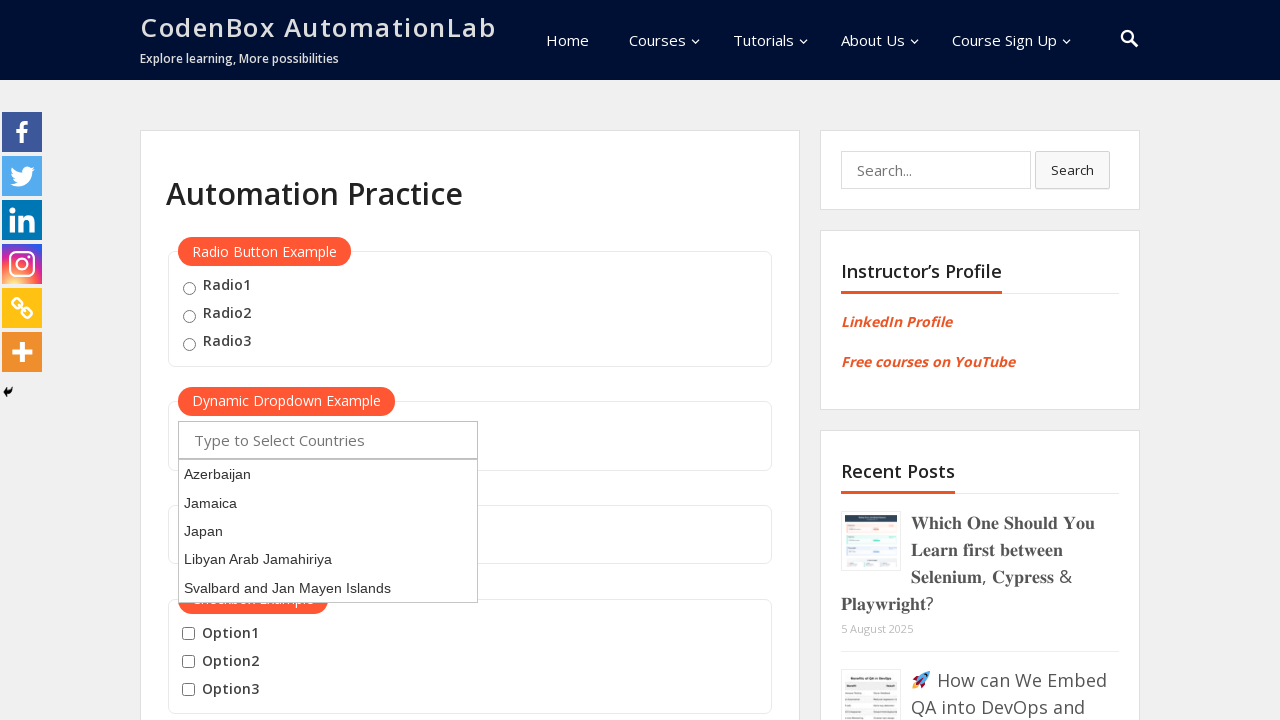

Entered partial country name 'sy' in autocomplete field on #autocomplete
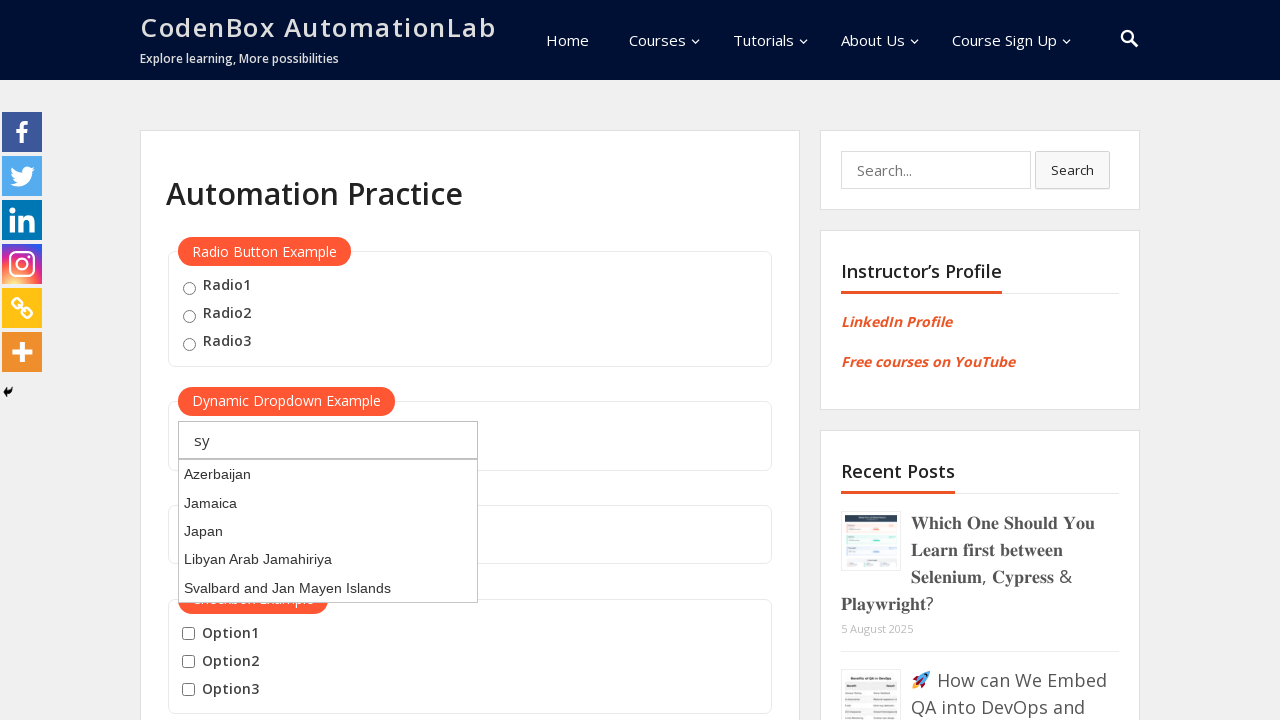

Autocomplete suggestions appeared for 'sy'
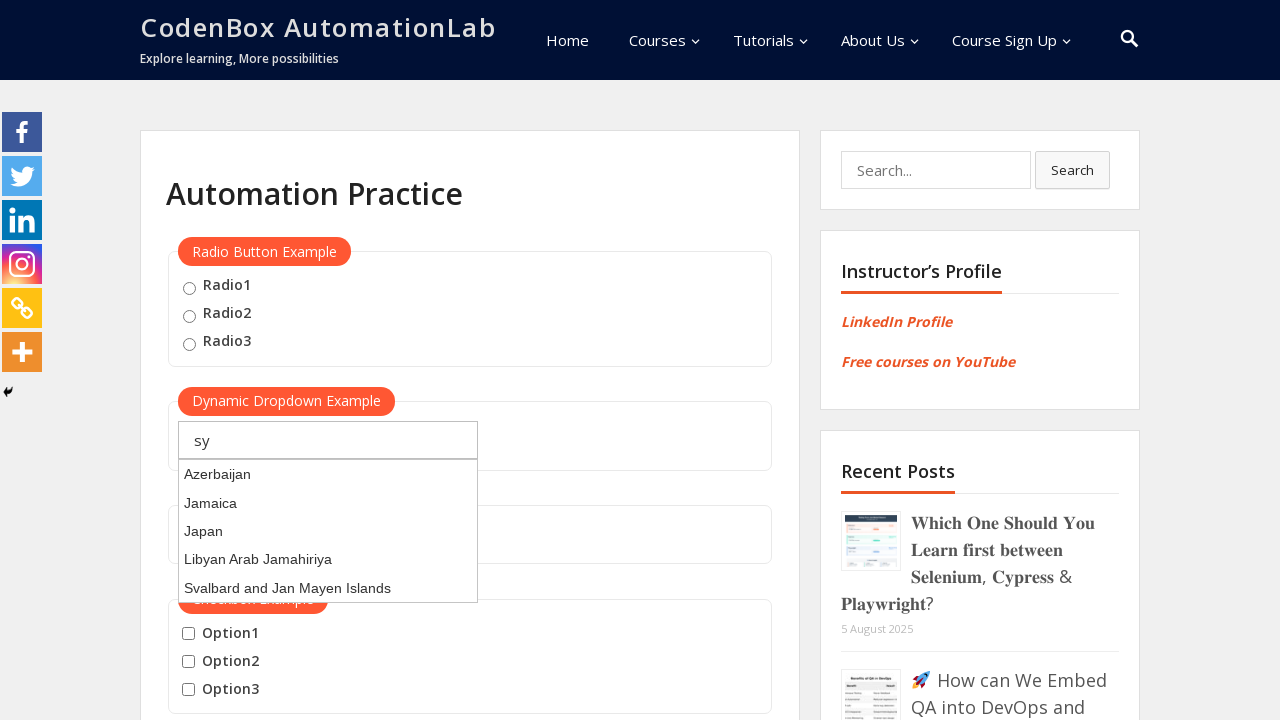

Verified 1 suggestion(s) found for 'sy'
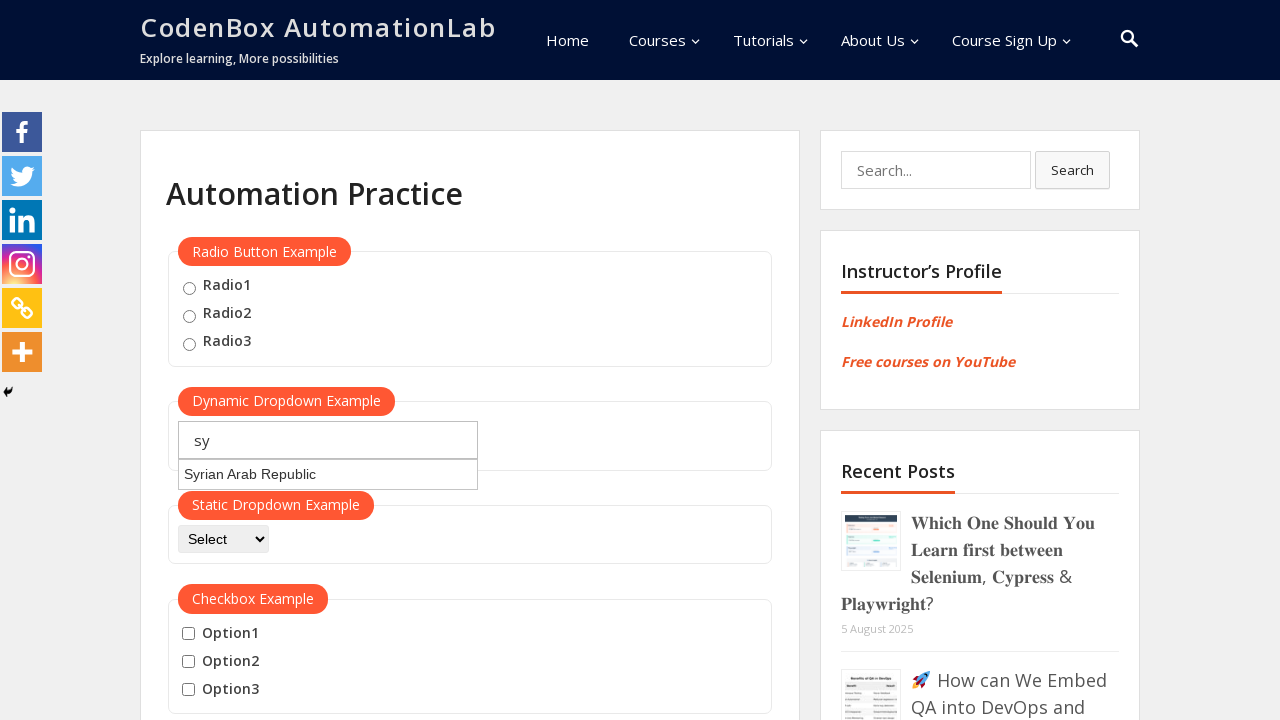

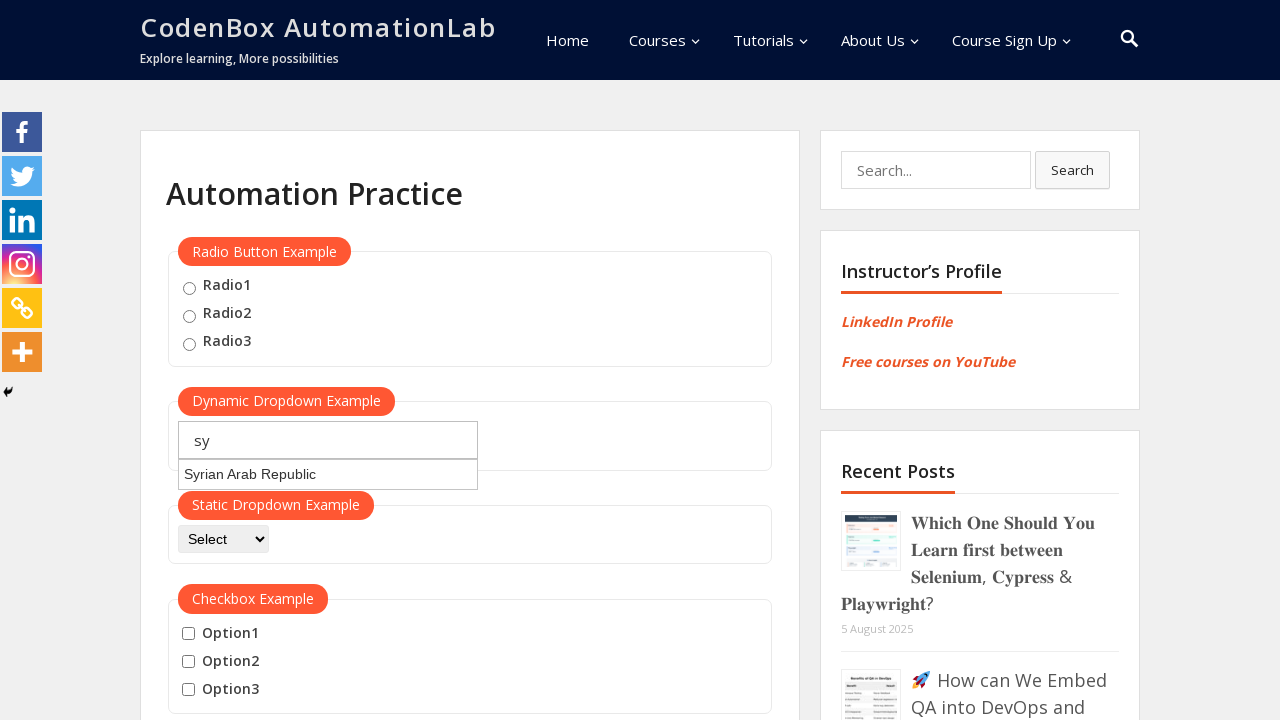